Opens multiple navigation links in new tabs by holding CTRL key while clicking each link on the Selenium website

Starting URL: https://www.selenium.dev/

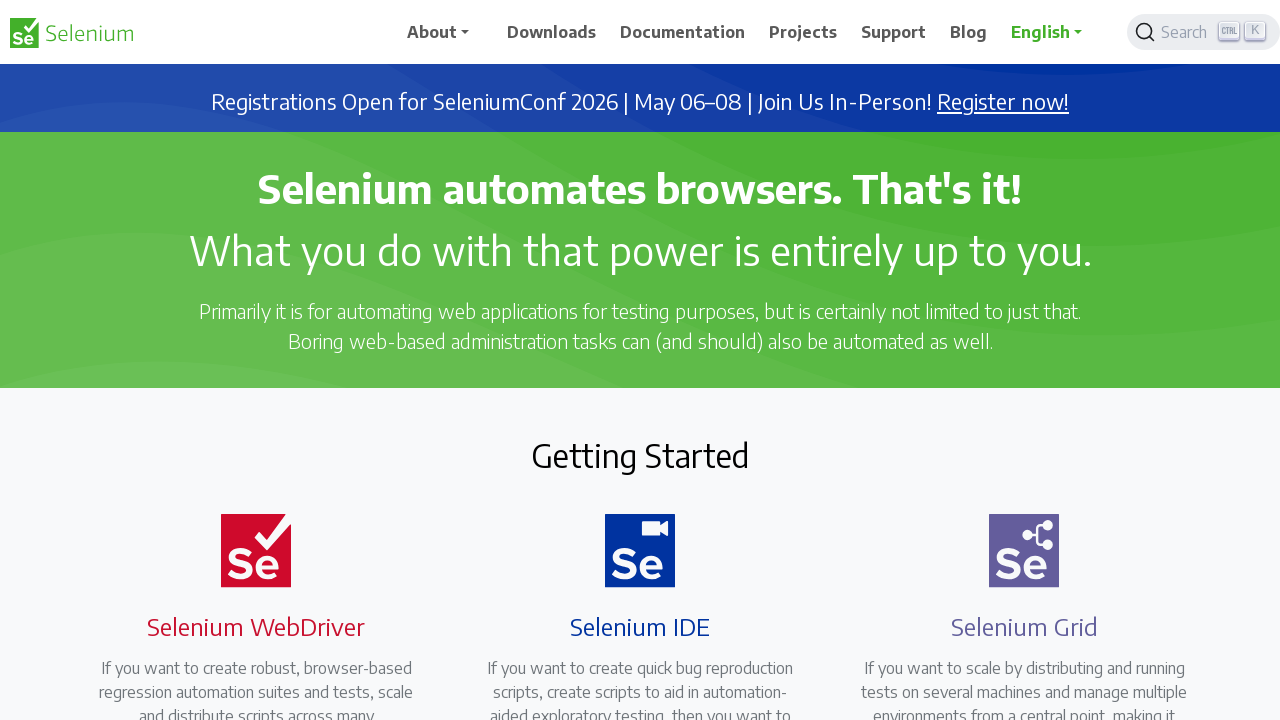

Located all navigation links on the page
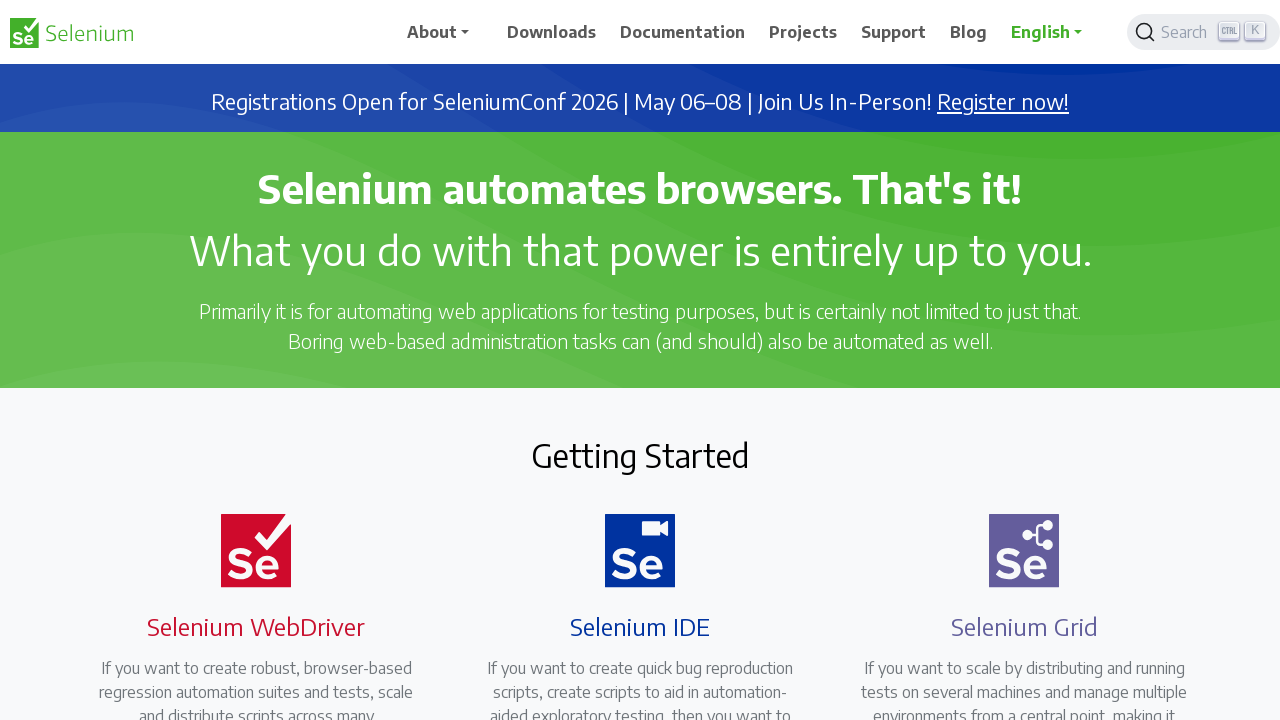

Pressed and held CTRL key
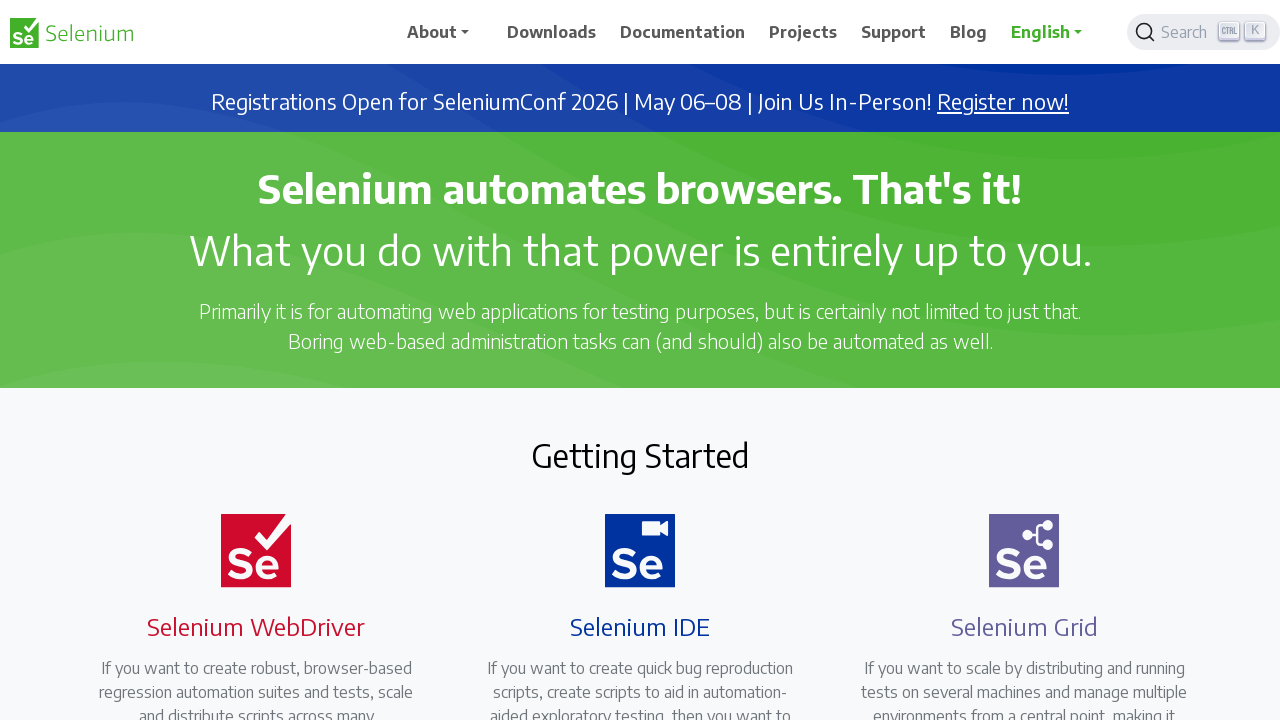

Clicked navigation link while holding CTRL to open in new tab at (445, 32) on a.nav-link >> nth=0
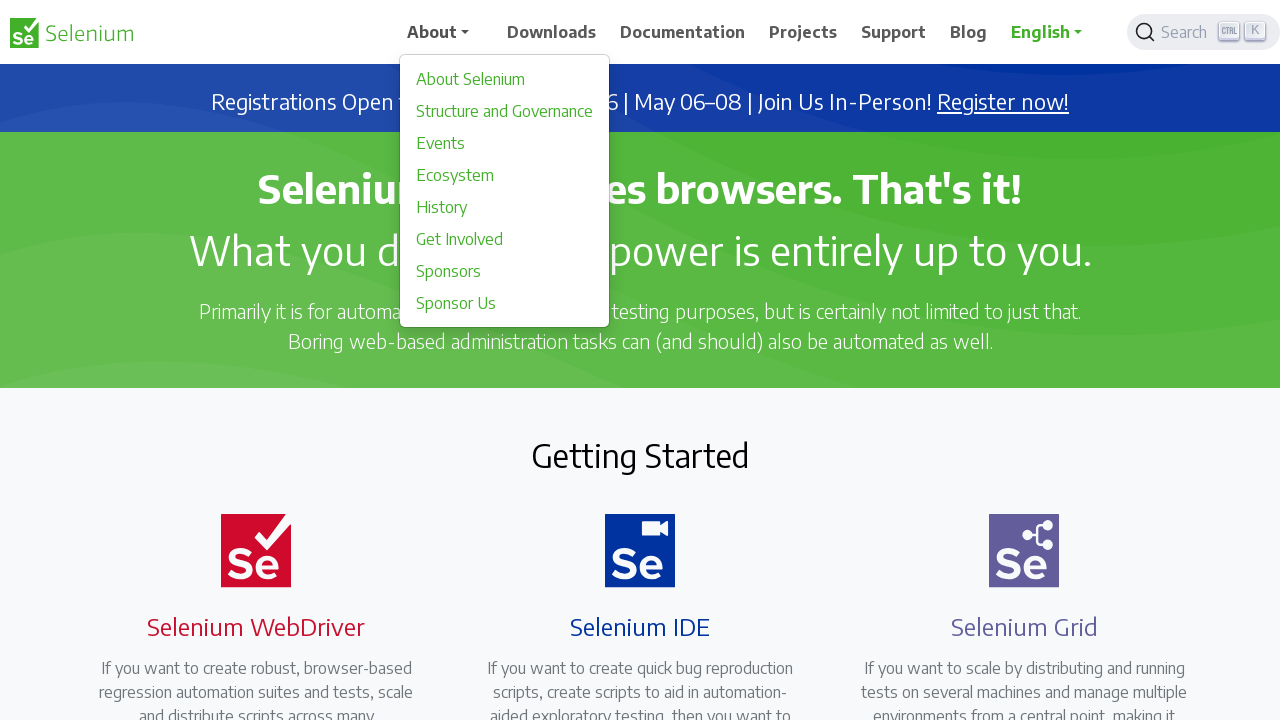

Clicked navigation link while holding CTRL to open in new tab at (552, 32) on a.nav-link >> nth=1
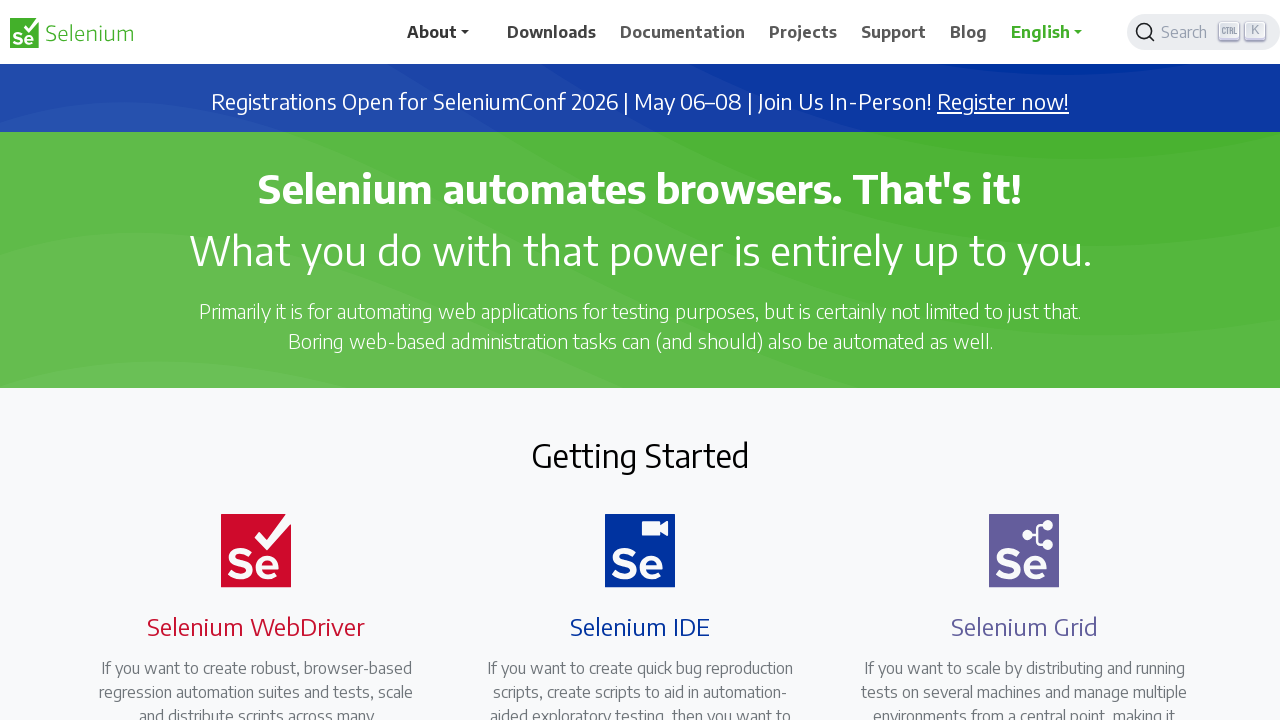

Clicked navigation link while holding CTRL to open in new tab at (683, 32) on a.nav-link >> nth=2
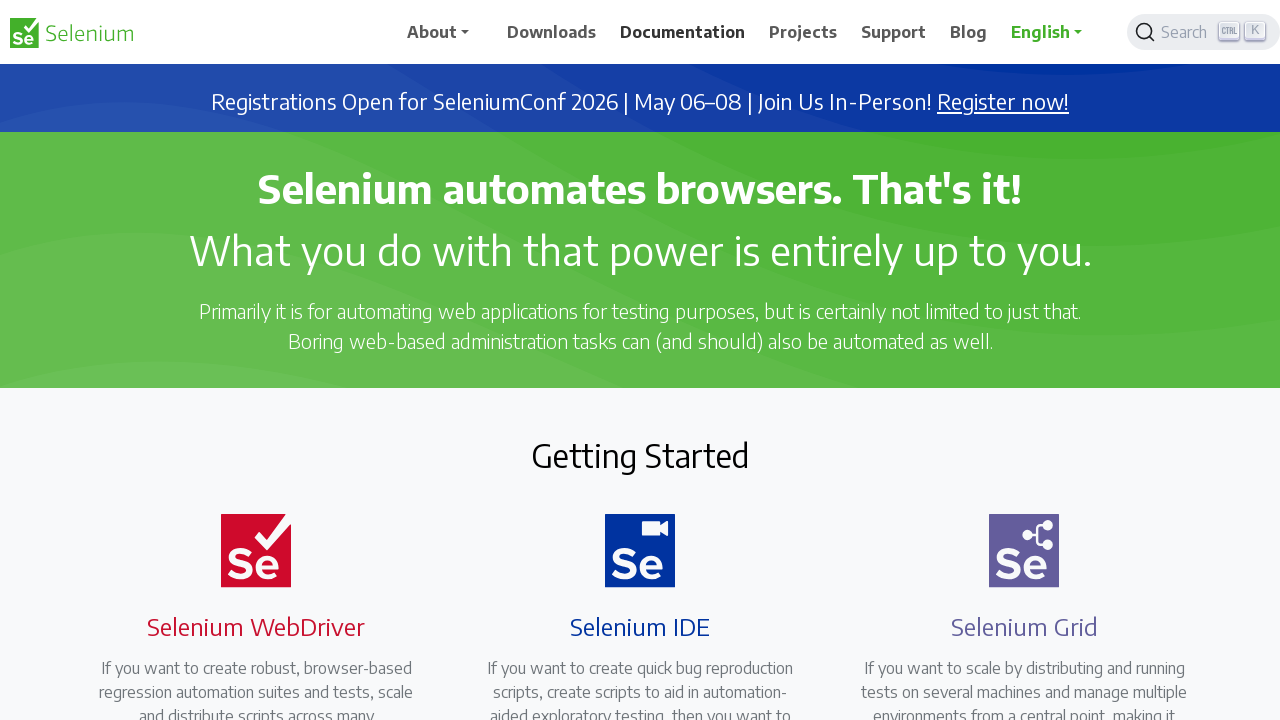

Clicked navigation link while holding CTRL to open in new tab at (803, 32) on a.nav-link >> nth=3
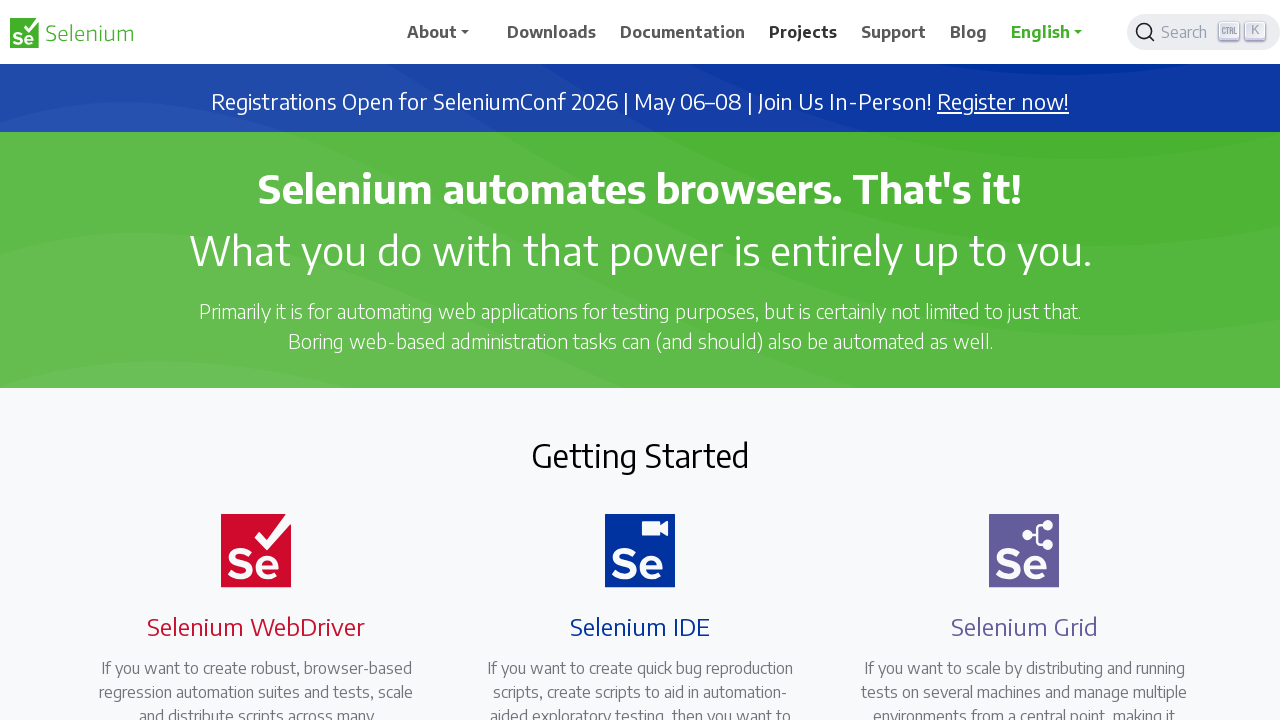

Clicked navigation link while holding CTRL to open in new tab at (894, 32) on a.nav-link >> nth=4
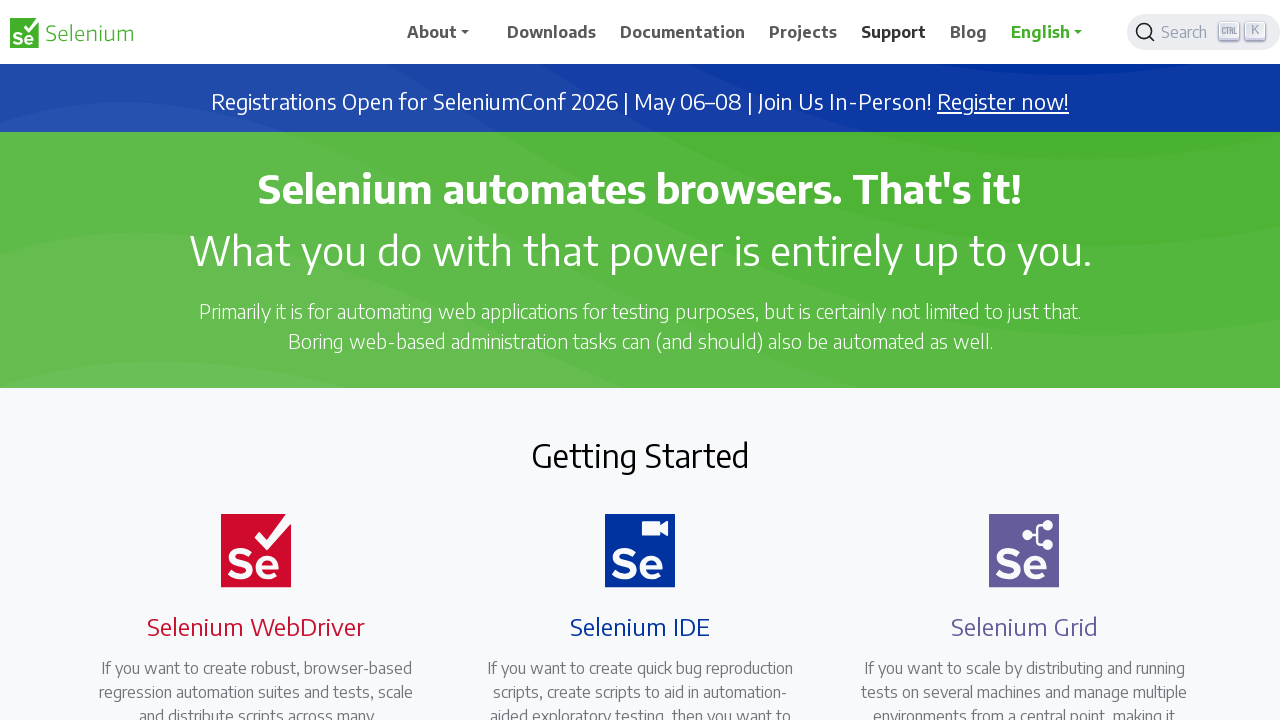

Clicked navigation link while holding CTRL to open in new tab at (969, 32) on a.nav-link >> nth=5
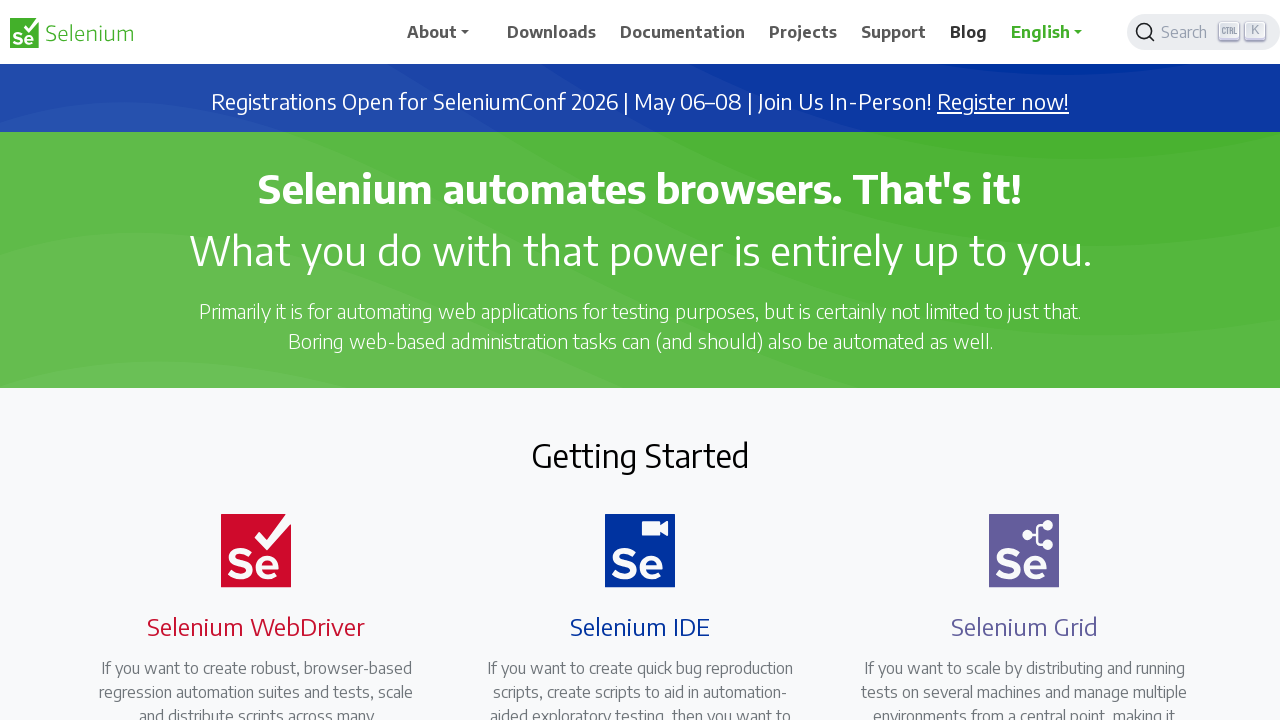

Clicked navigation link while holding CTRL to open in new tab at (1053, 32) on a.nav-link >> nth=6
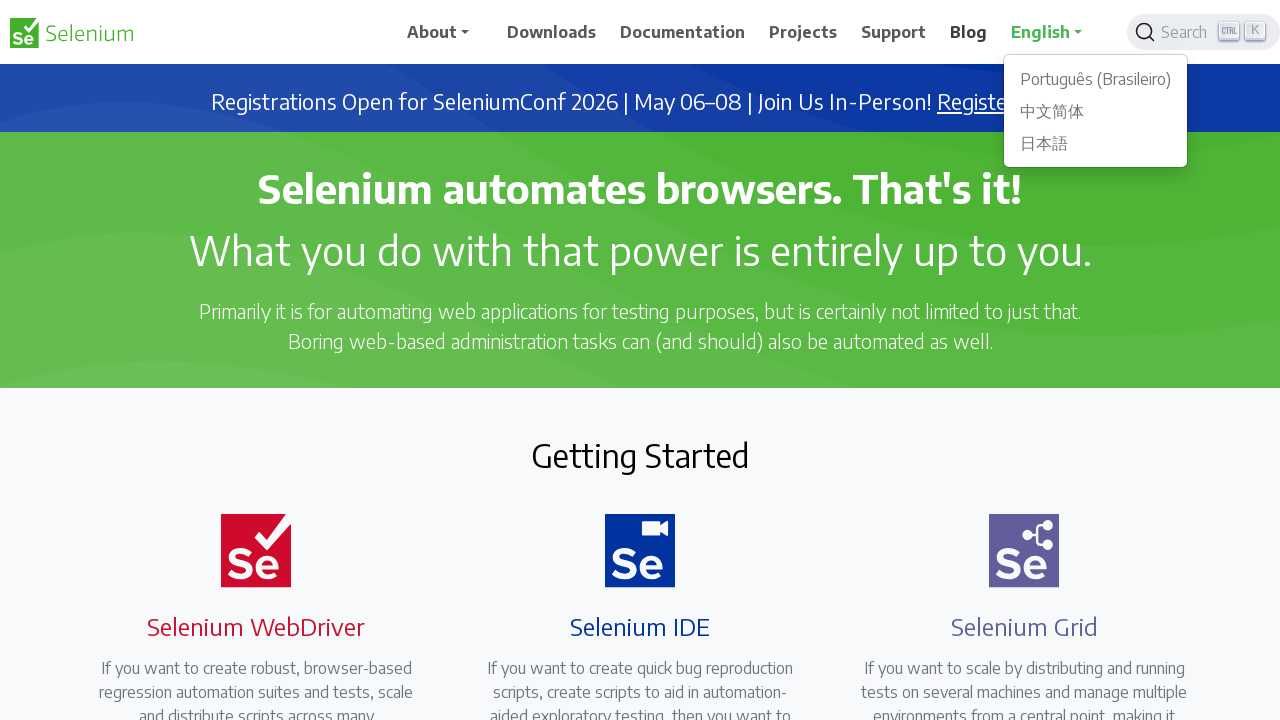

Released CTRL key
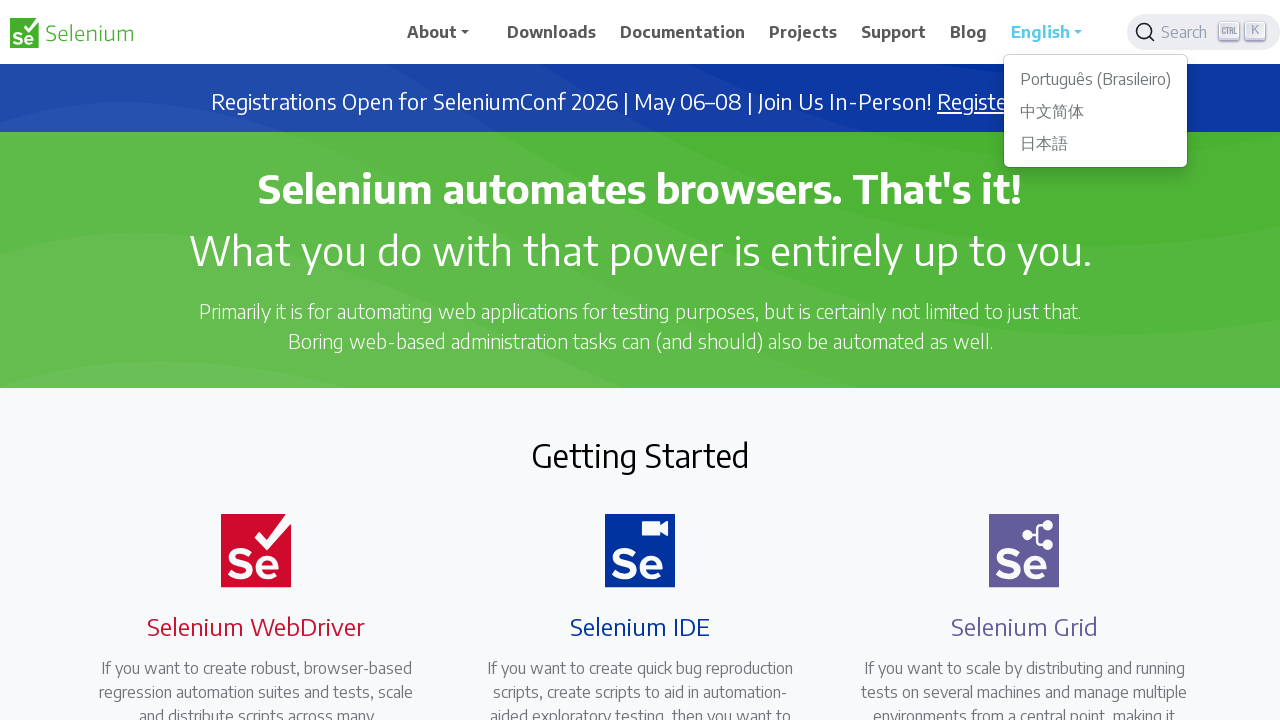

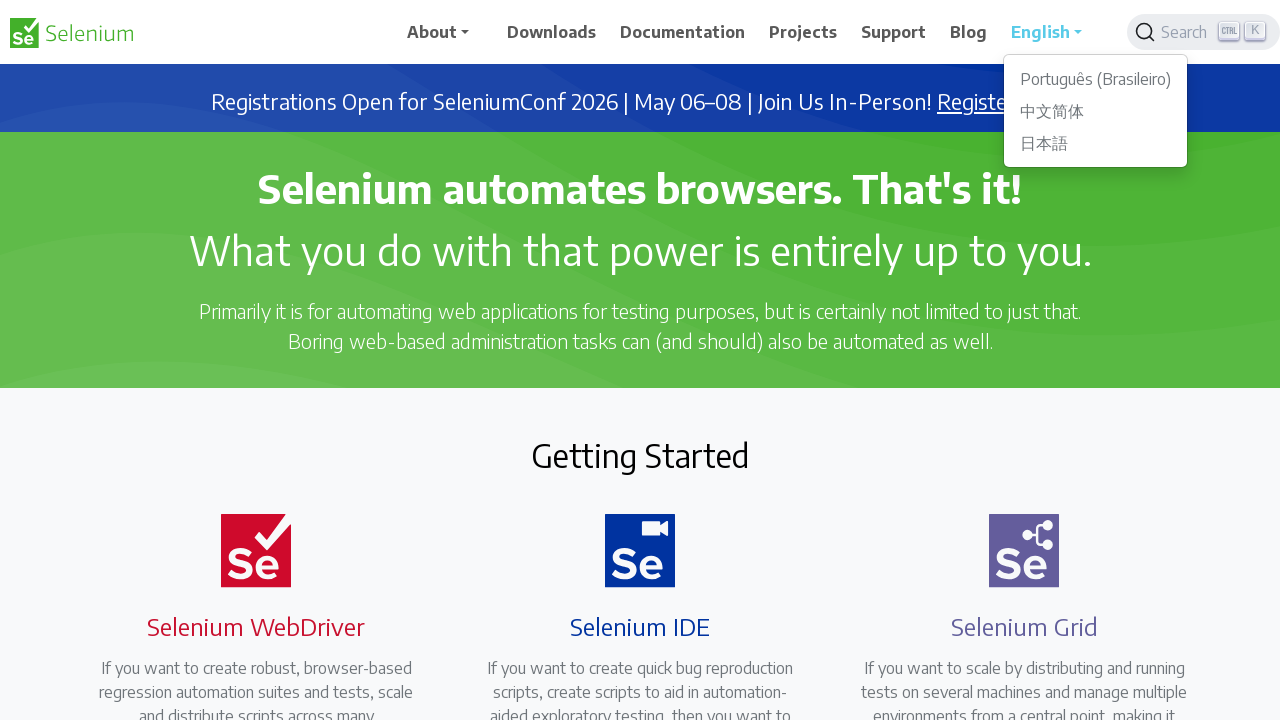